Navigates to AliExpress website and validates the URL is loaded correctly

Starting URL: https://best.aliexpress.com/

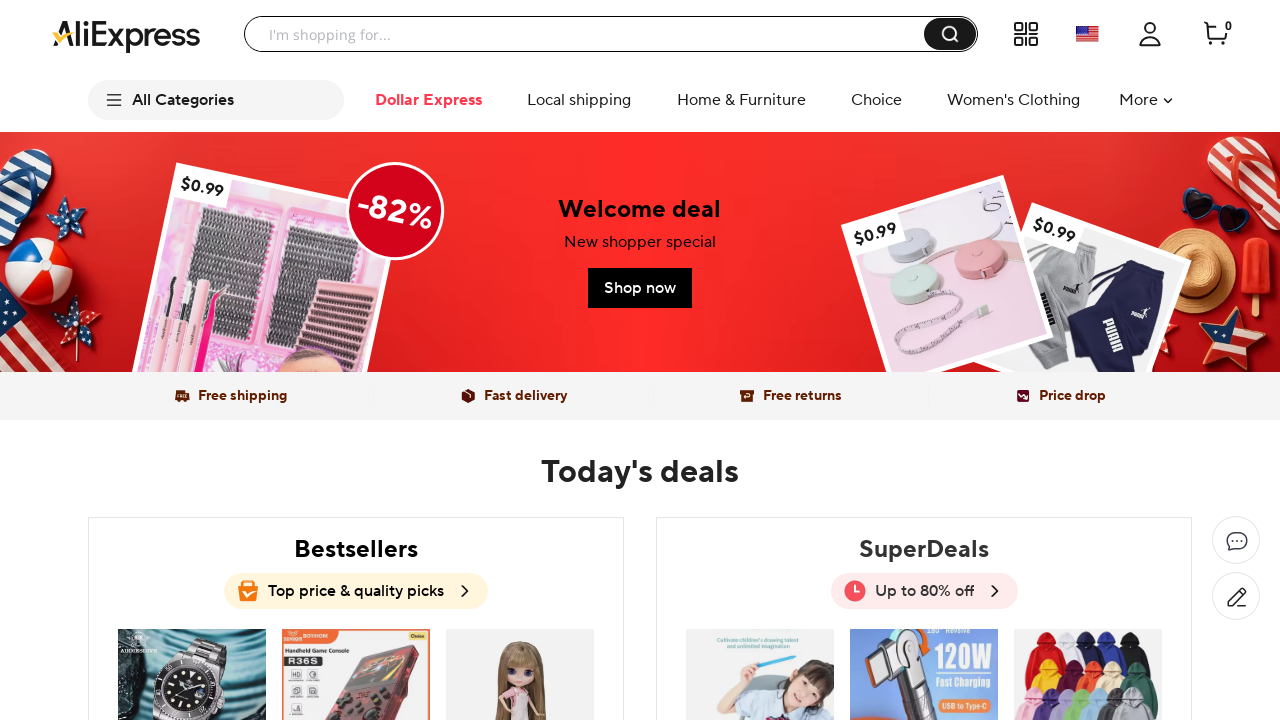

Navigated to AliExpress website at https://best.aliexpress.com/
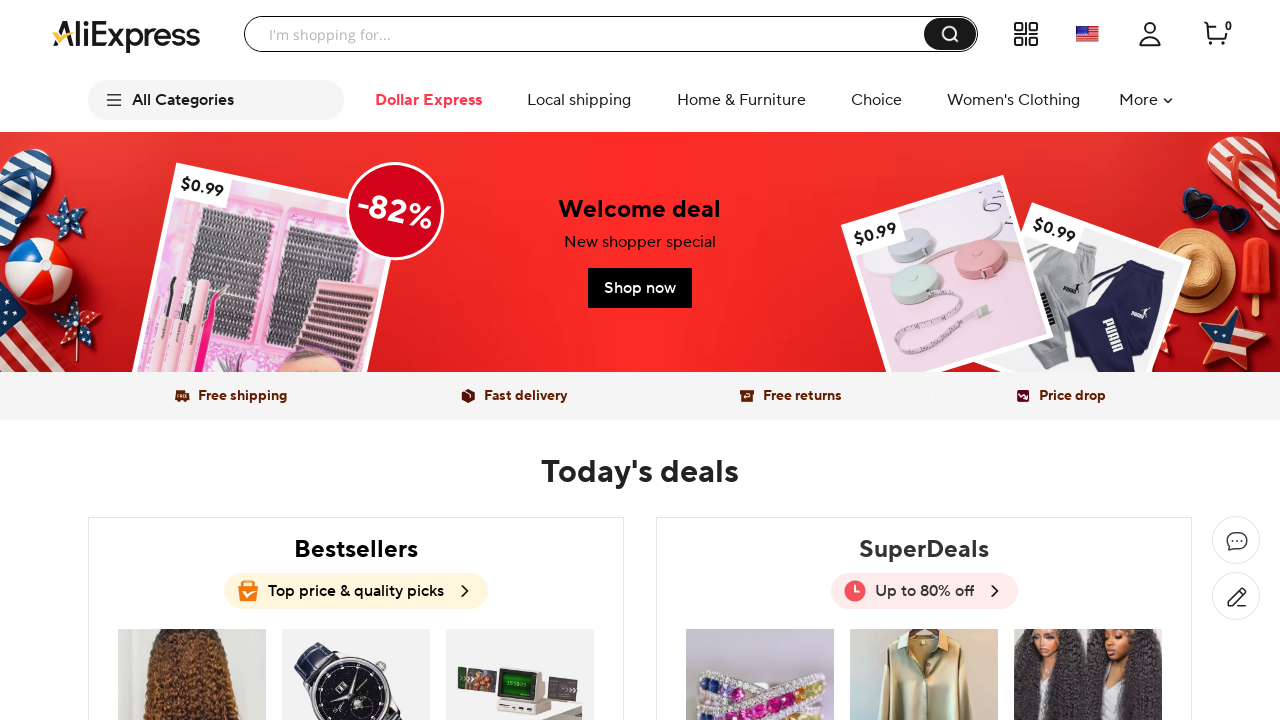

Verified that the URL is correctly loaded as https://best.aliexpress.com/
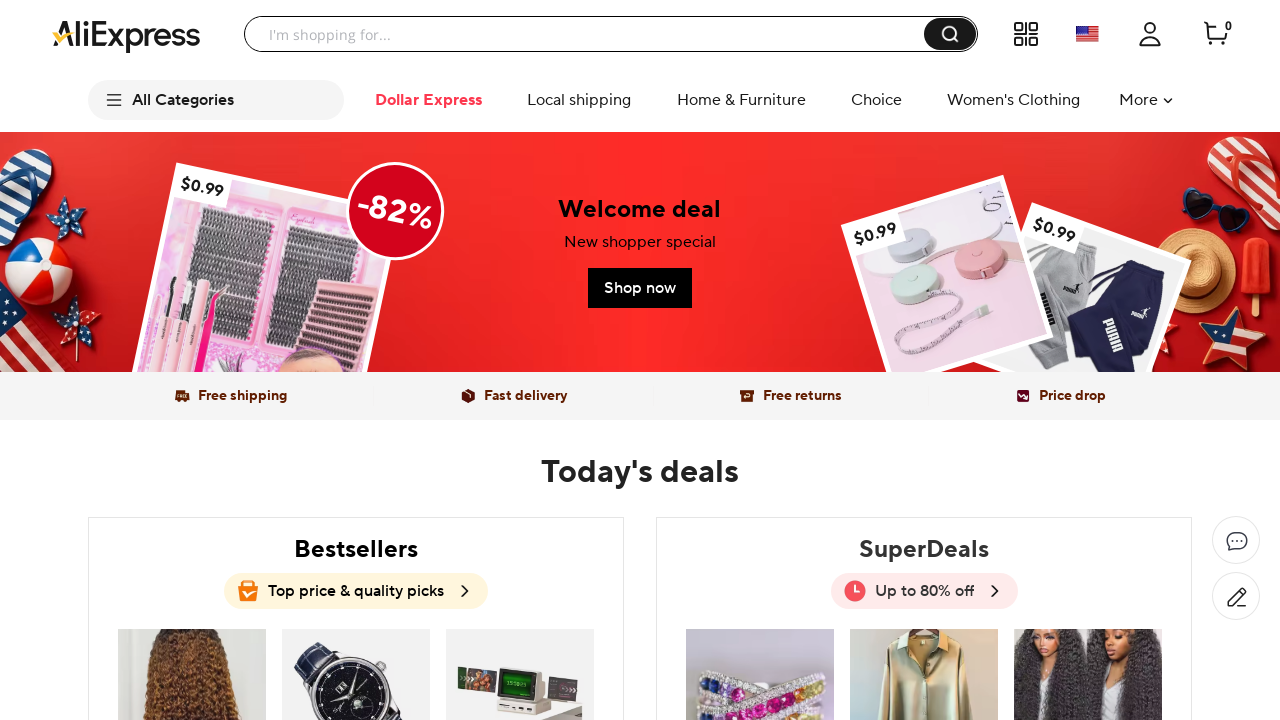

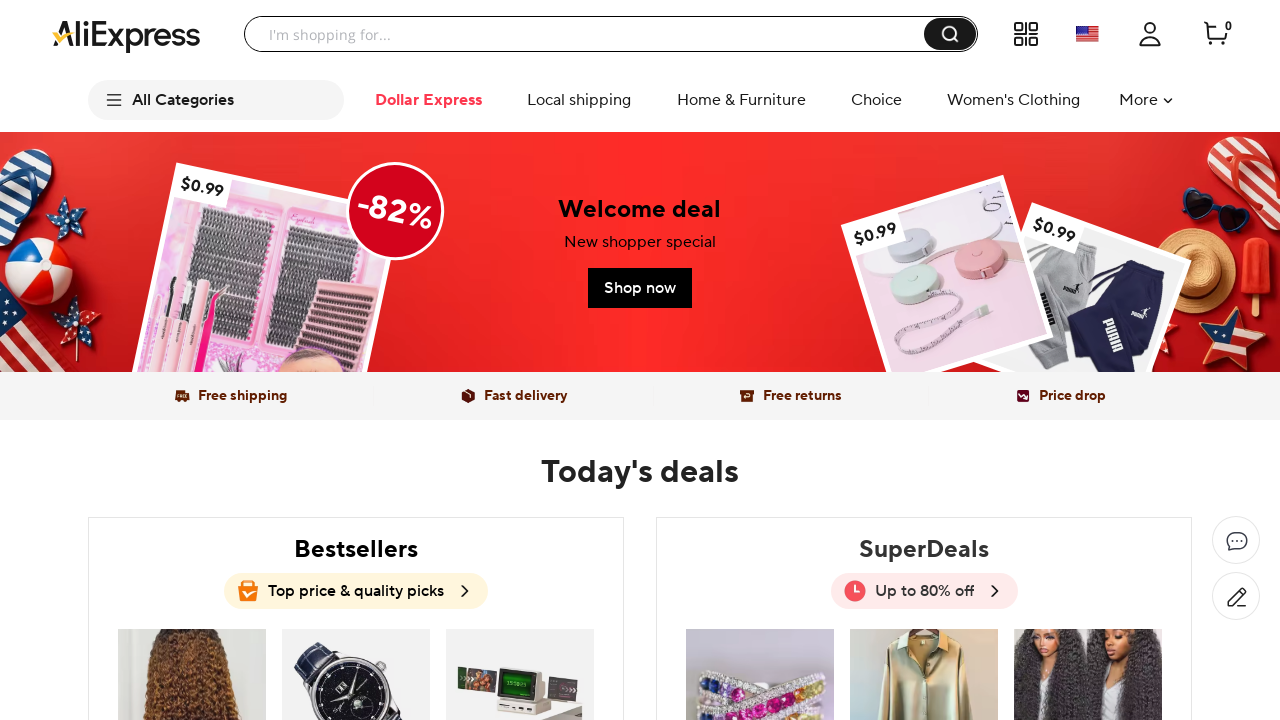